Tests JavaScript alert and confirm dialog handling by entering a name, triggering an alert, accepting it, then triggering a confirm dialog and dismissing it

Starting URL: https://rahulshettyacademy.com/AutomationPractice/

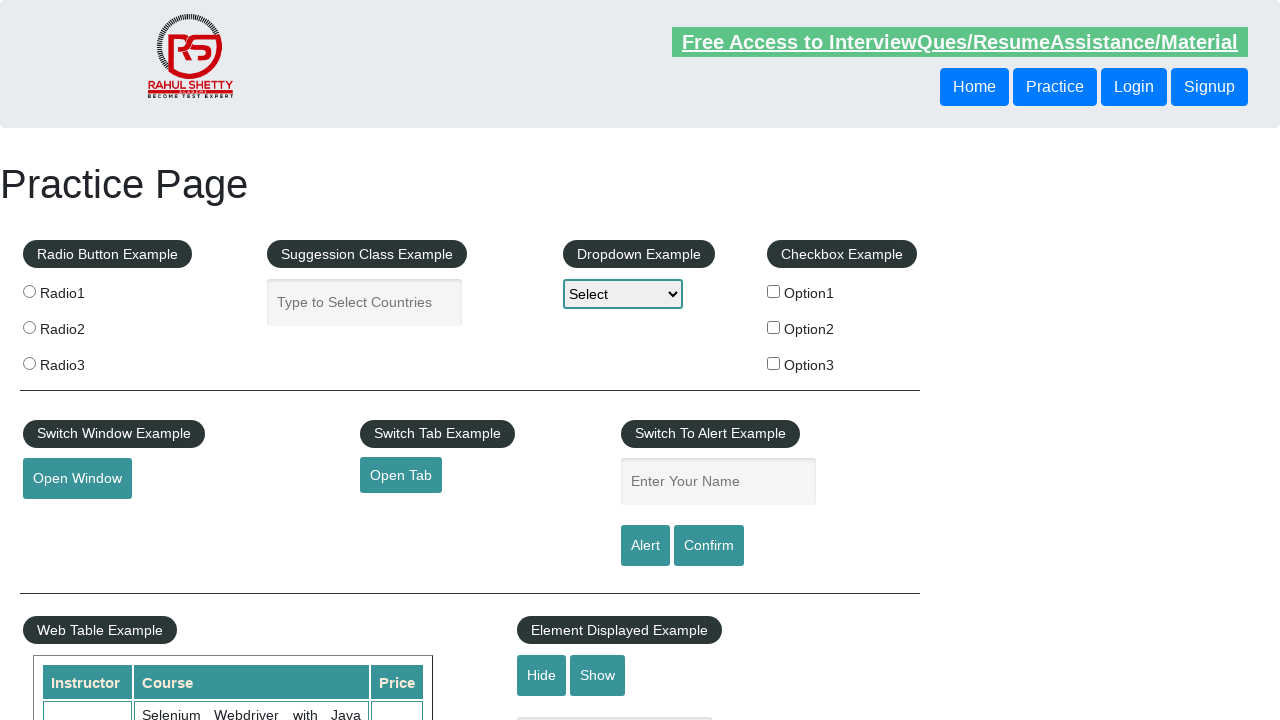

Filled name input field with 'Nirlipta' on #name
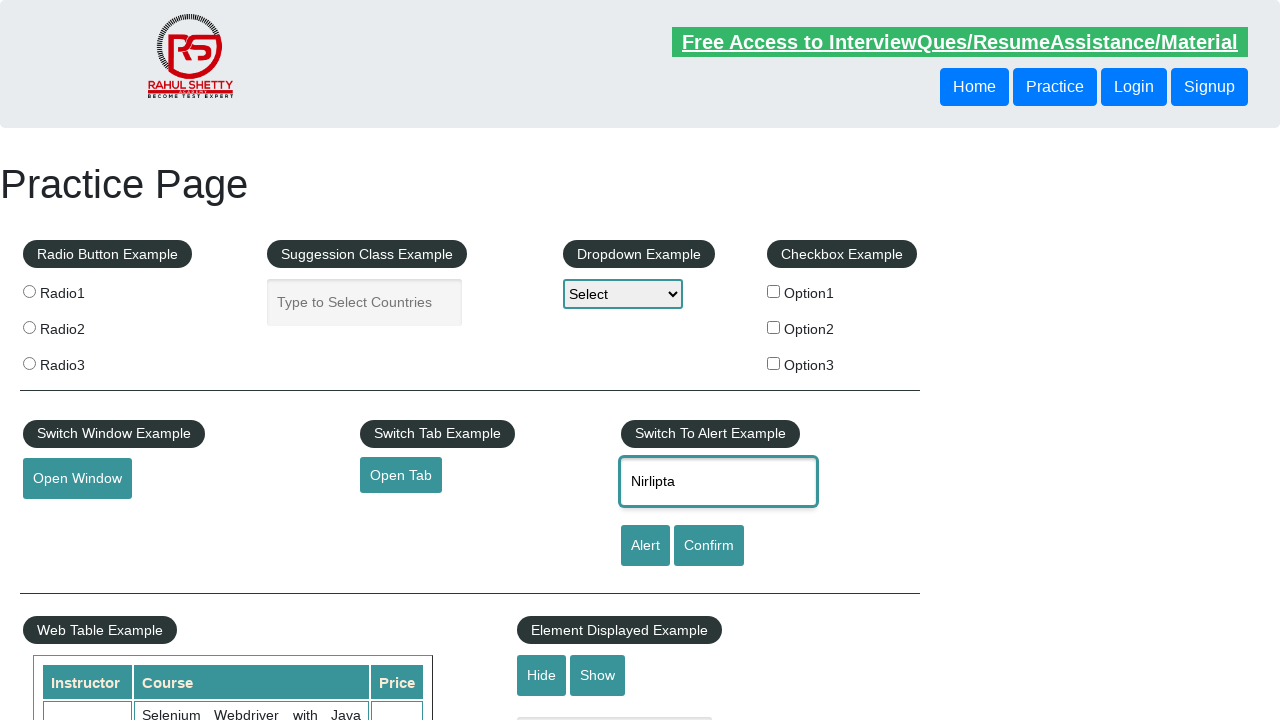

Clicked alert button to trigger JavaScript alert at (645, 546) on #alertbtn
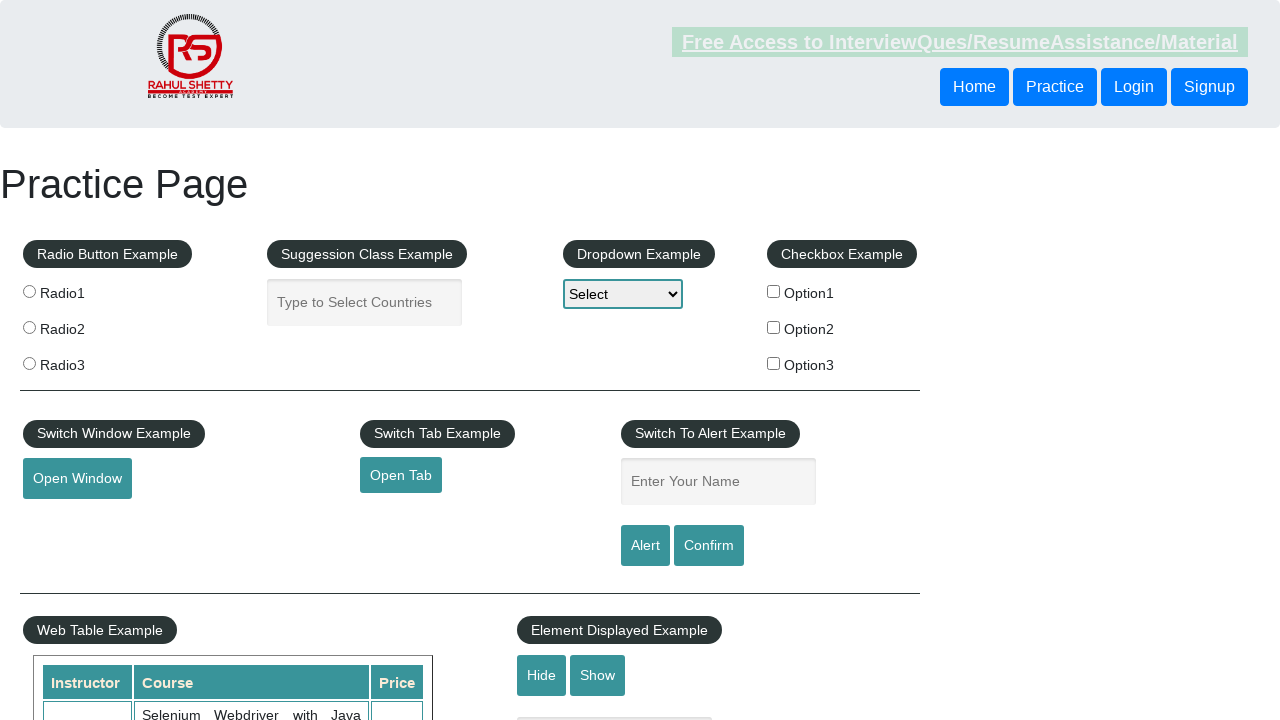

Set up dialog handler and accepted the alert dialog
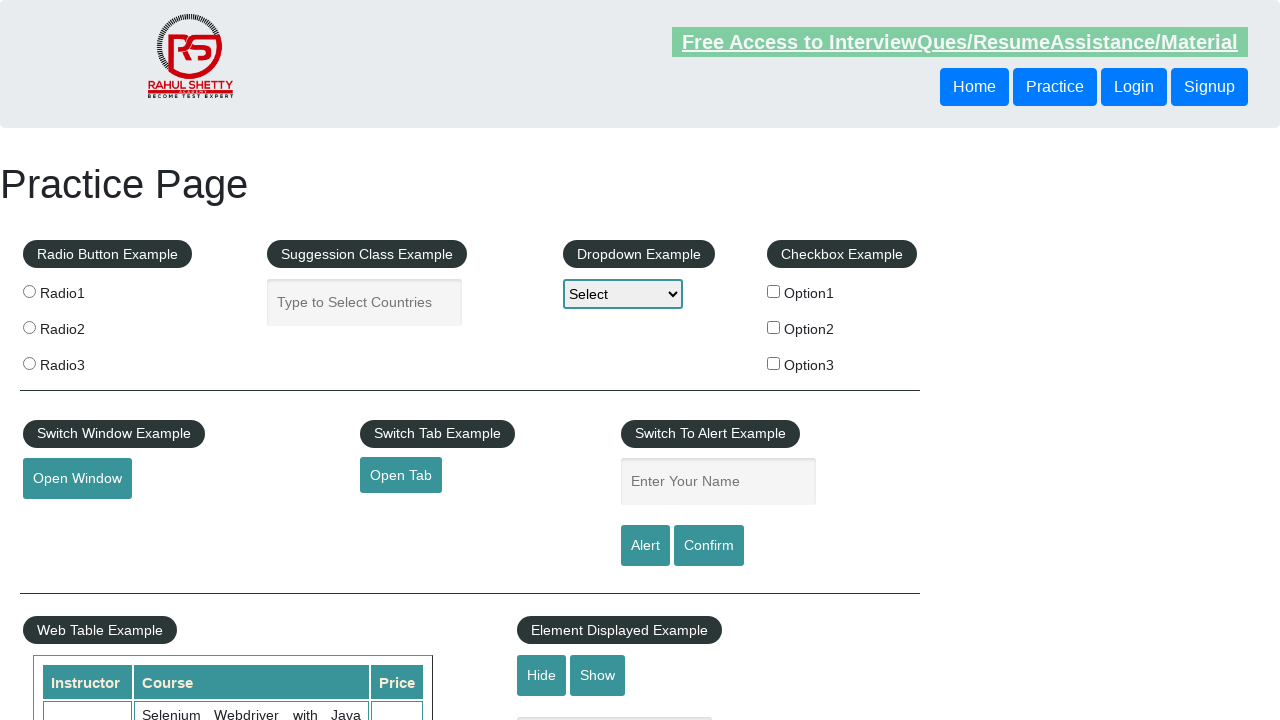

Clicked confirm button to trigger confirm dialog at (709, 546) on #confirmbtn
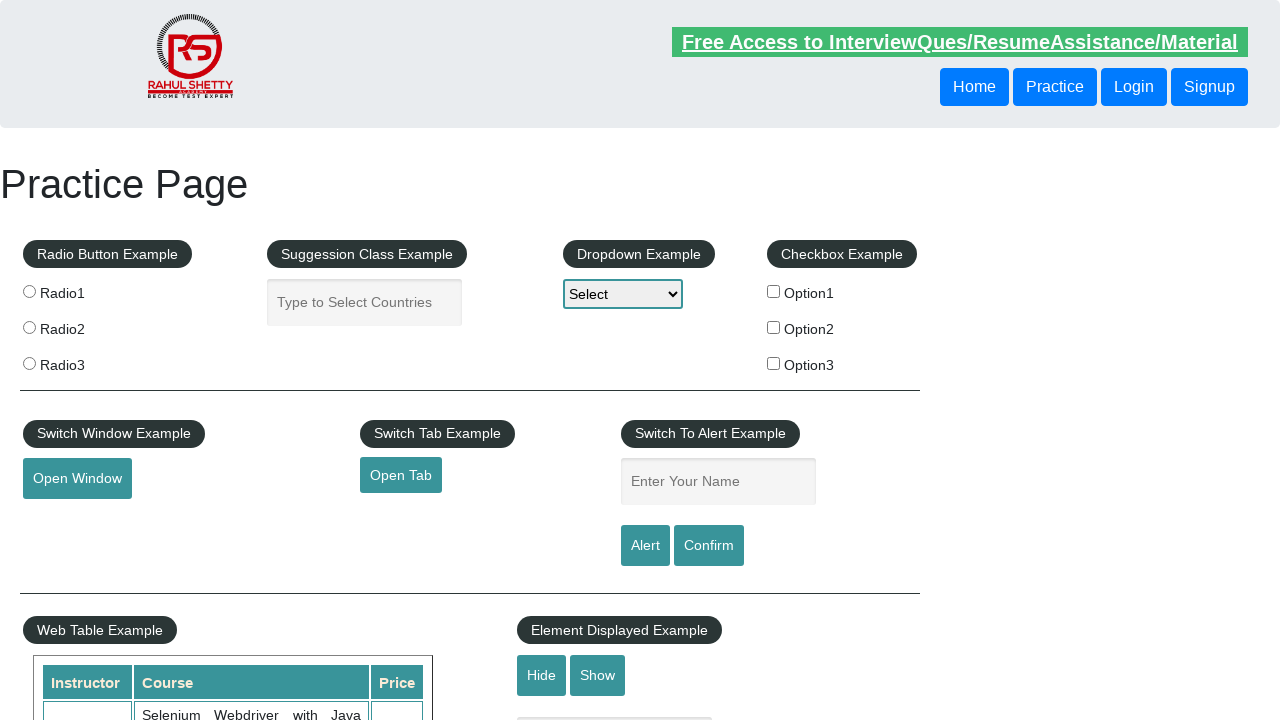

Set up dialog handler and dismissed the confirm dialog
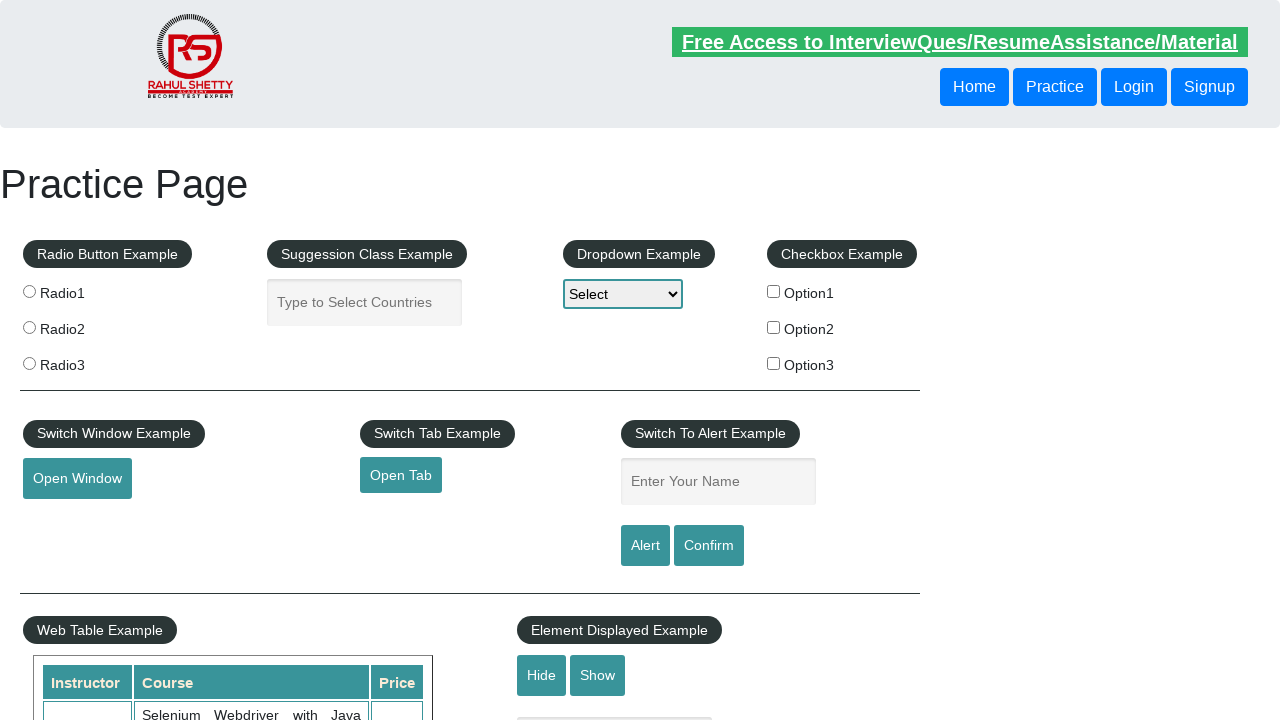

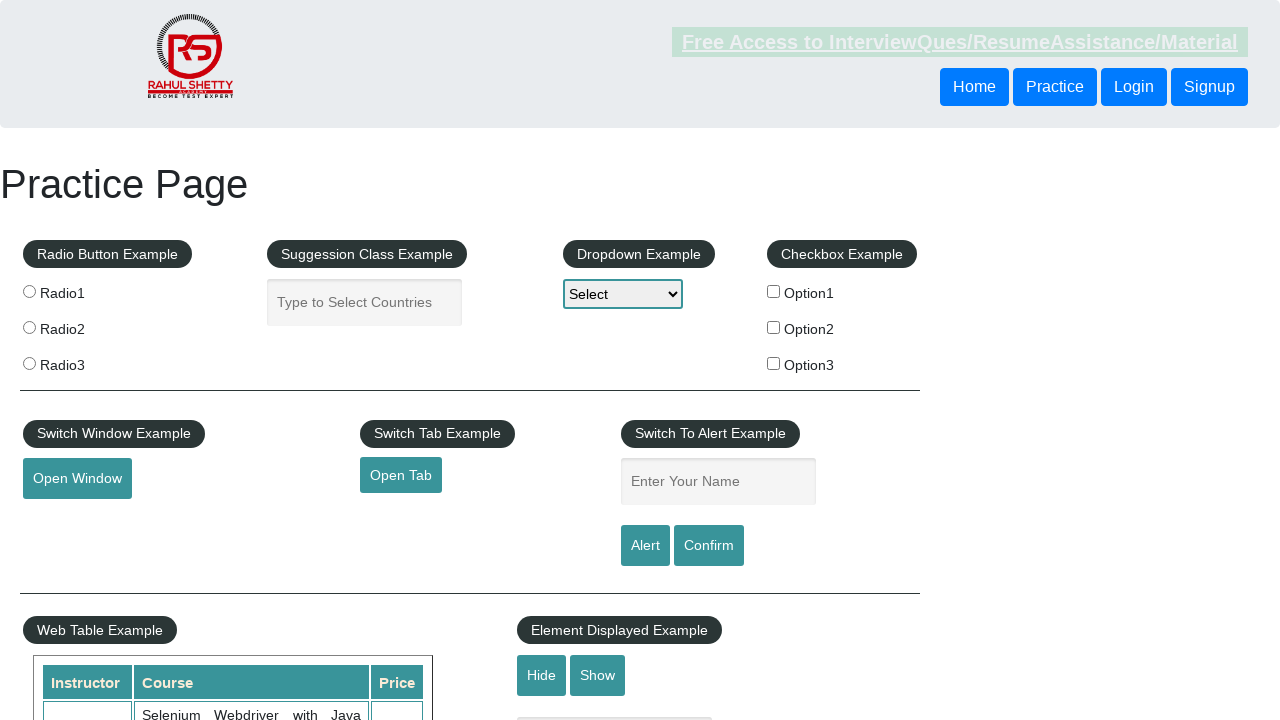